Tests Checkboxes page by navigating and verifying checkboxes are present

Starting URL: https://the-internet.herokuapp.com

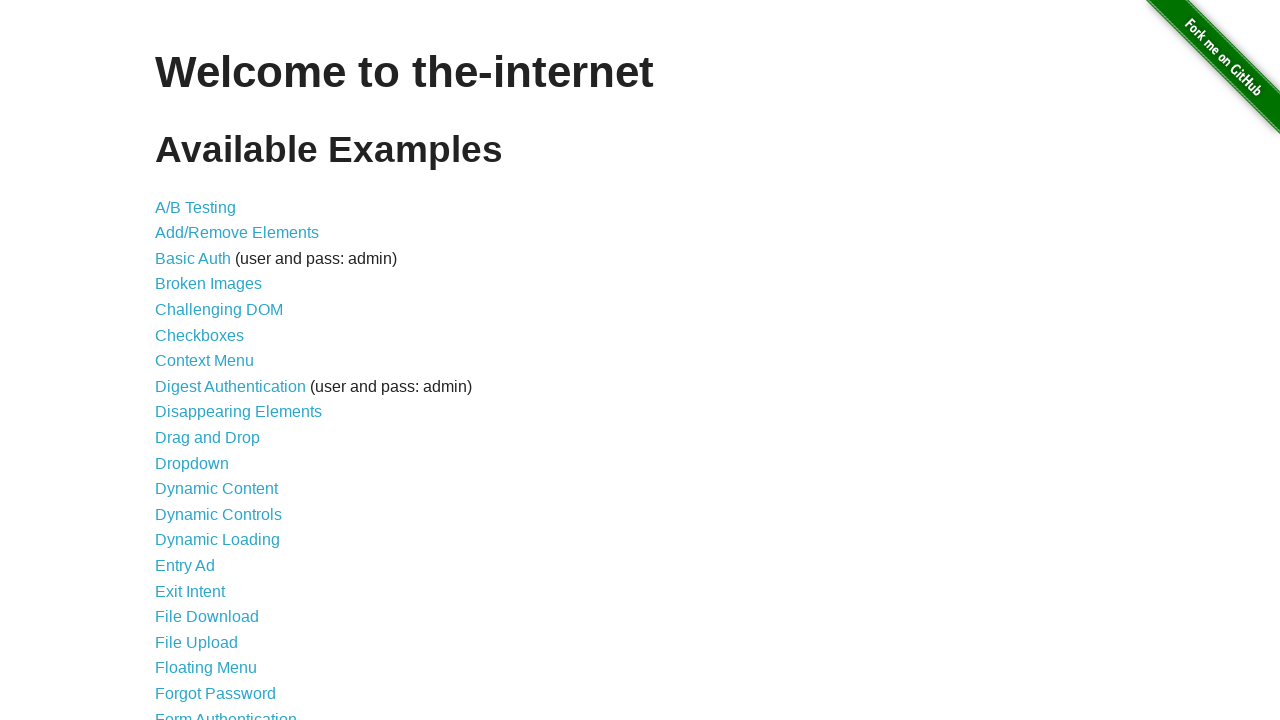

Clicked on Checkboxes link at (200, 335) on a:text('Checkboxes')
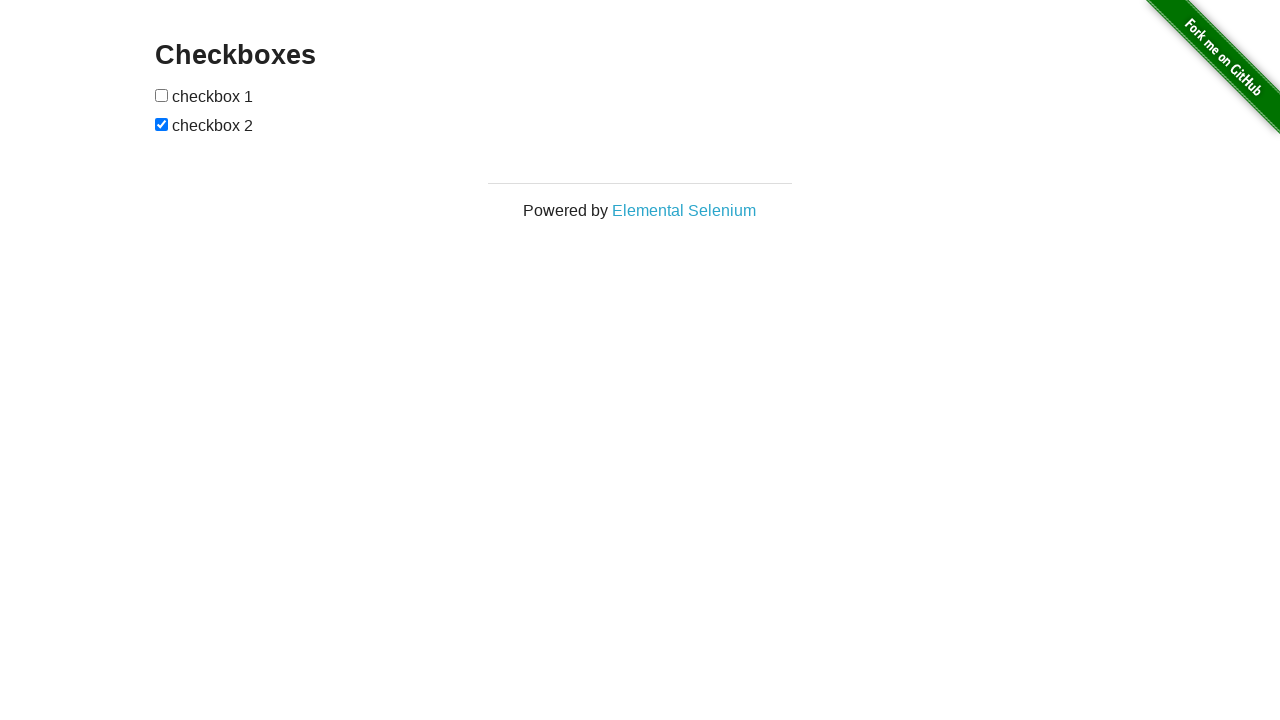

Navigated to Checkboxes page
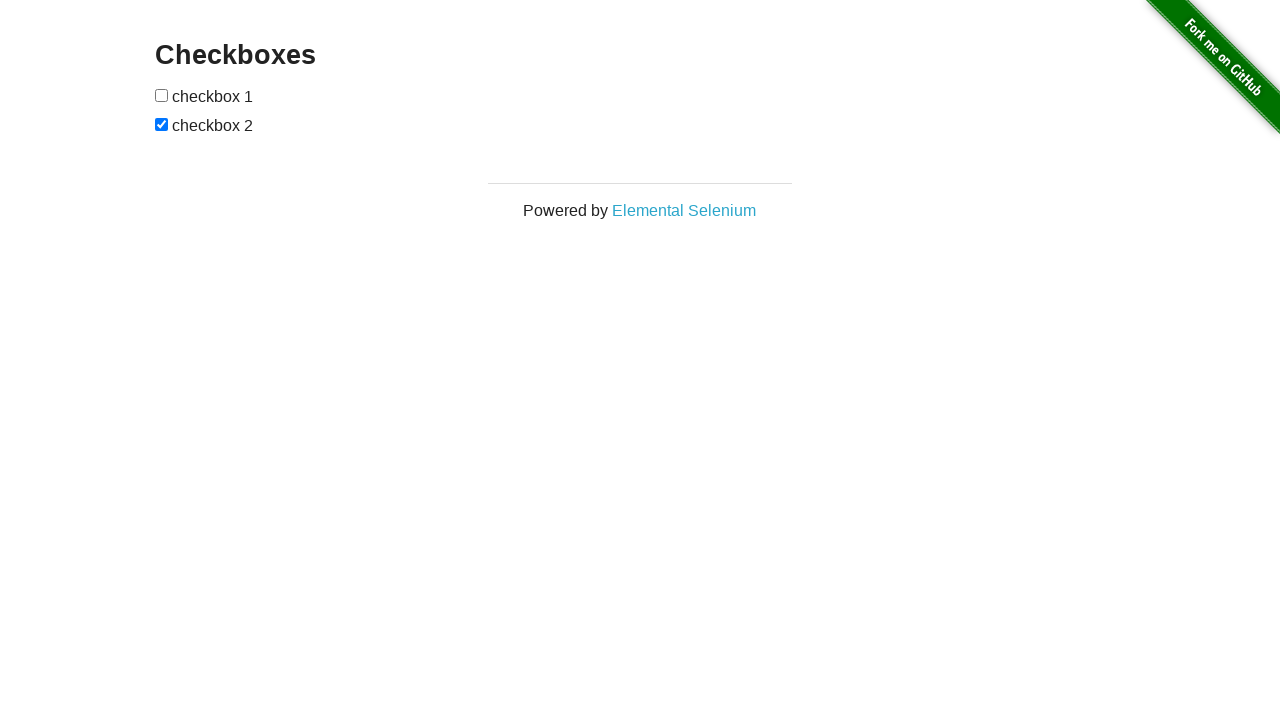

Verified checkboxes are present on the page
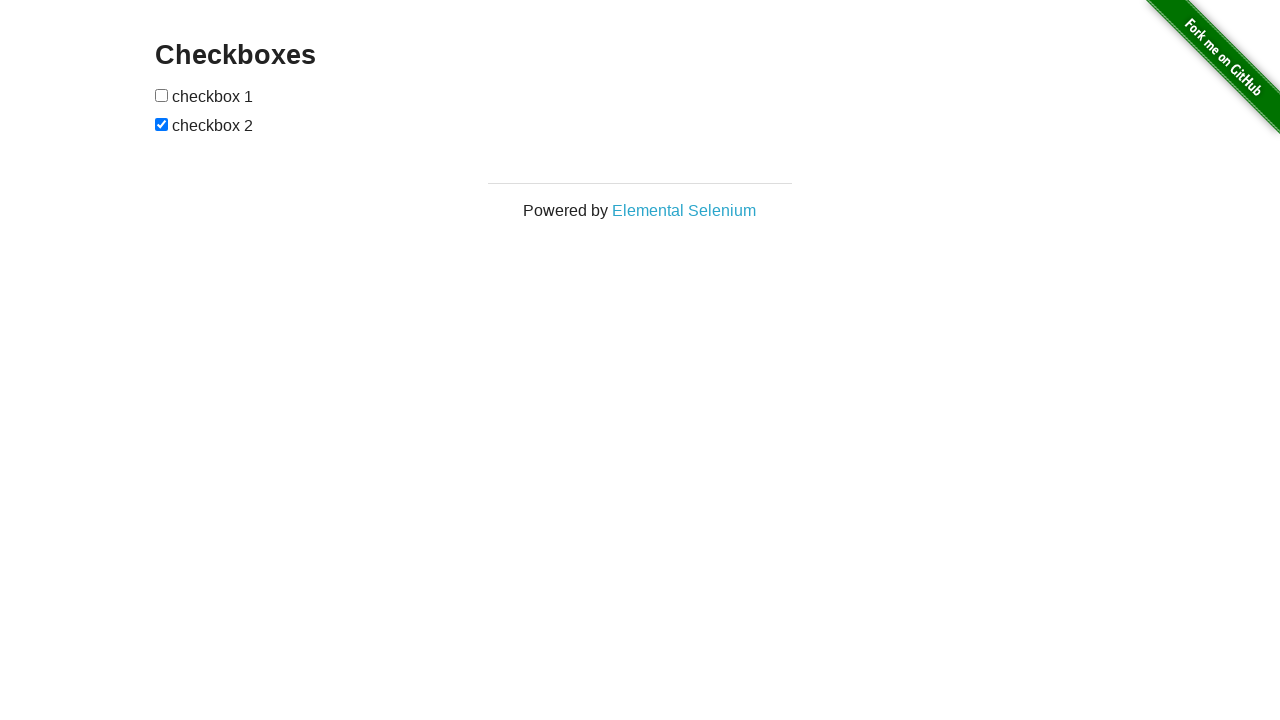

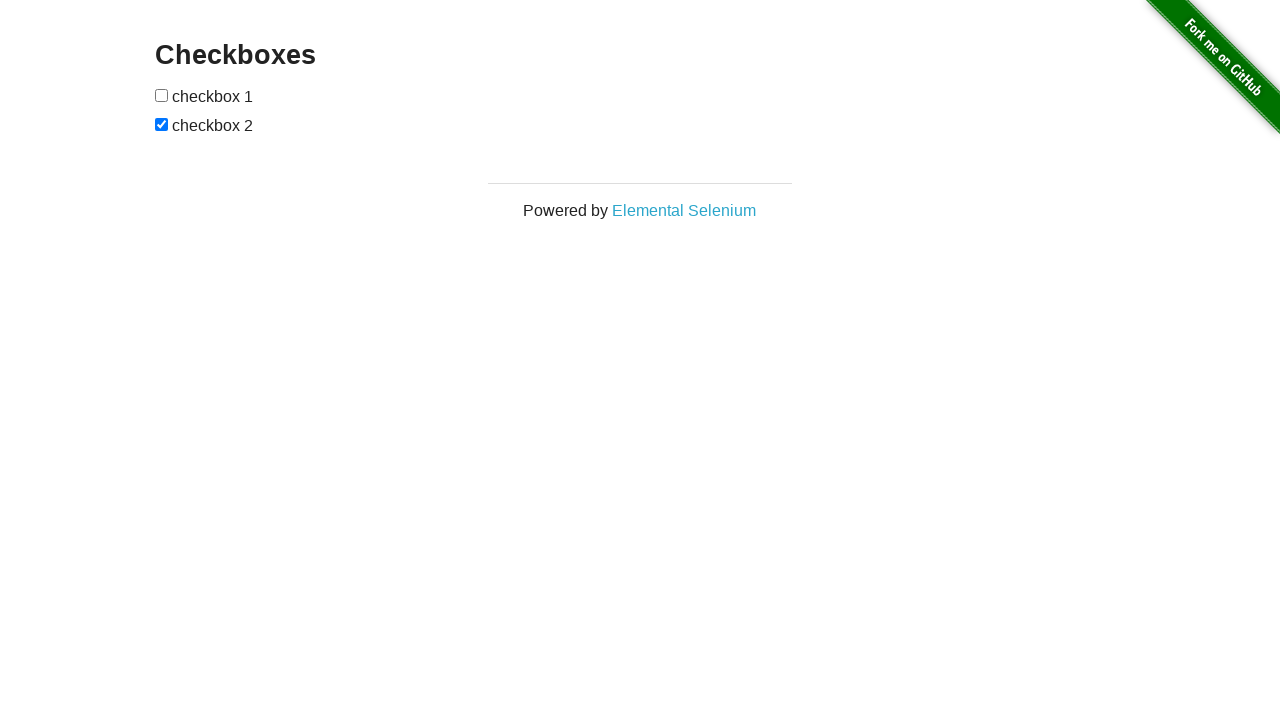